Tests the Add/Remove Elements functionality by clicking the "Add Element" button five times and verifying that five "Delete" buttons are created on the page

Starting URL: http://the-internet.herokuapp.com/add_remove_elements/

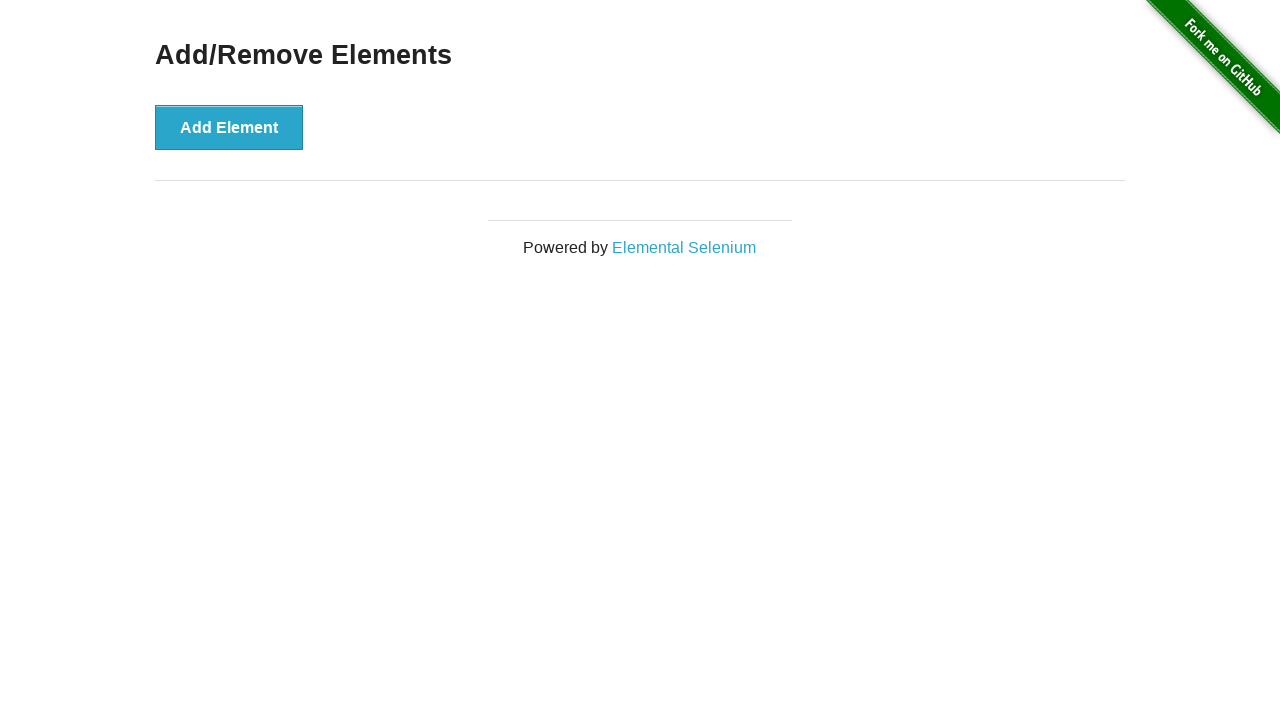

Clicked 'Add Element' button at (229, 127) on button[onclick='addElement()']
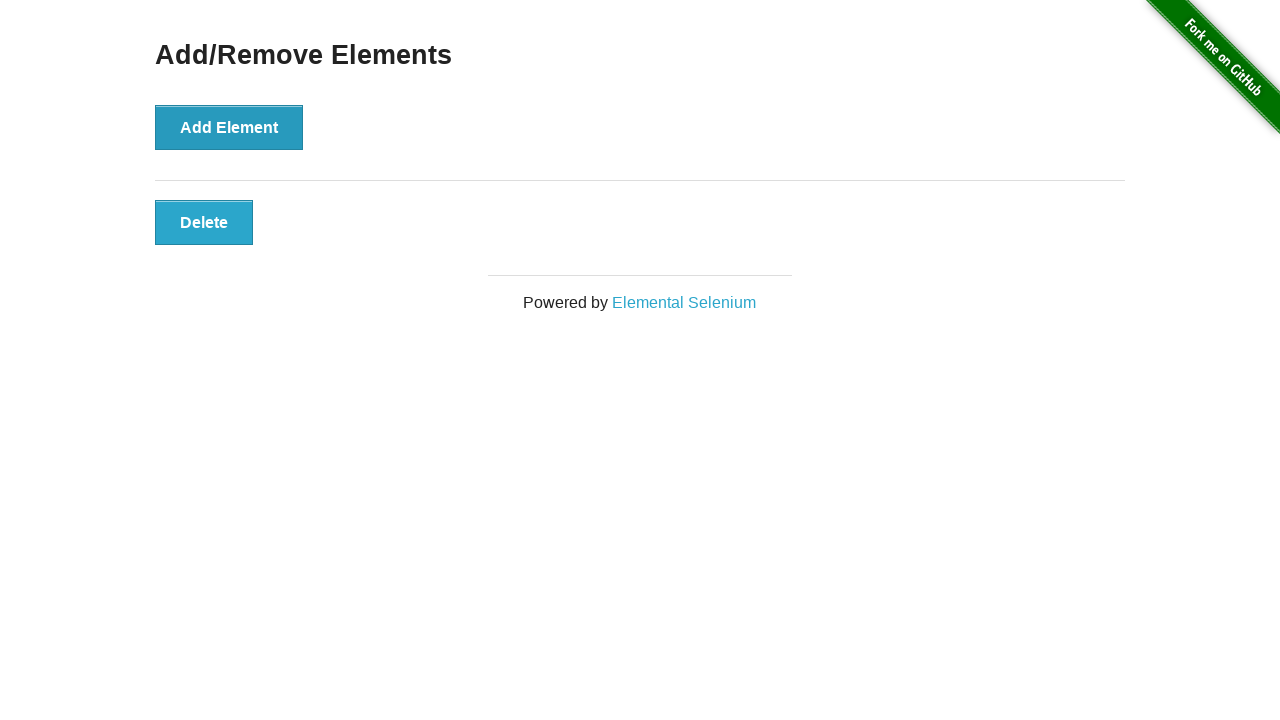

Clicked 'Add Element' button at (229, 127) on button[onclick='addElement()']
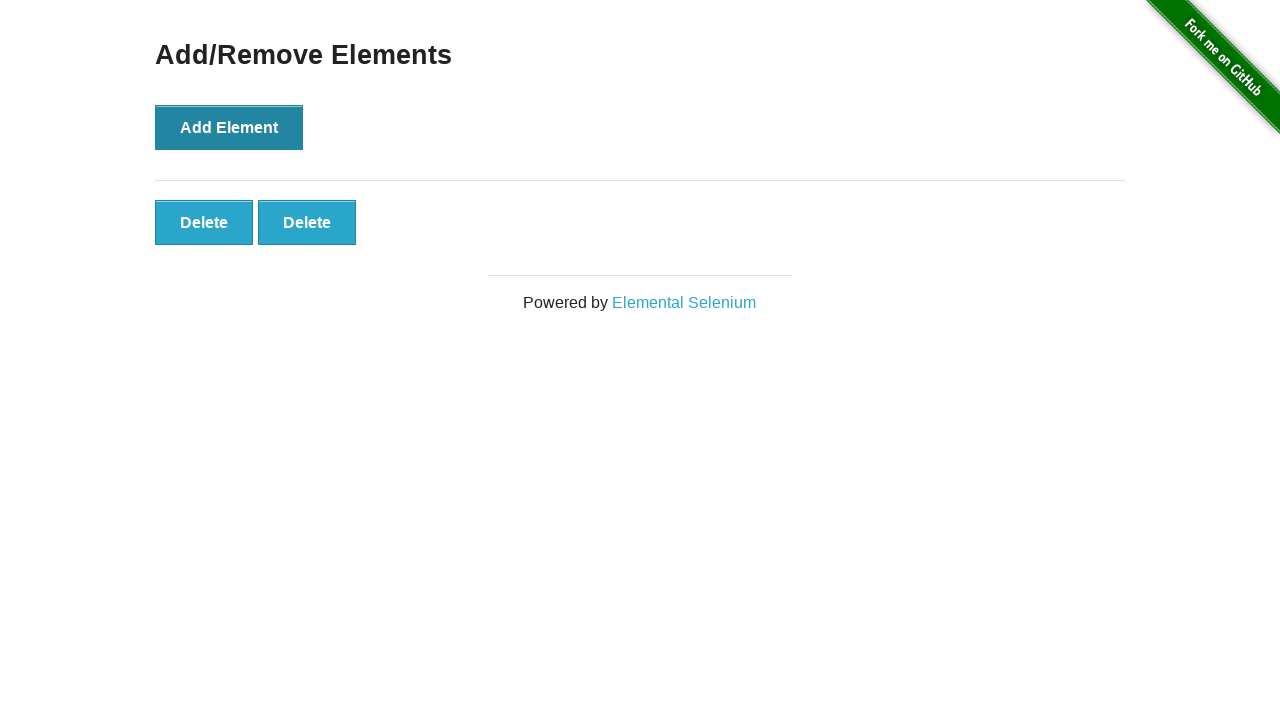

Clicked 'Add Element' button at (229, 127) on button[onclick='addElement()']
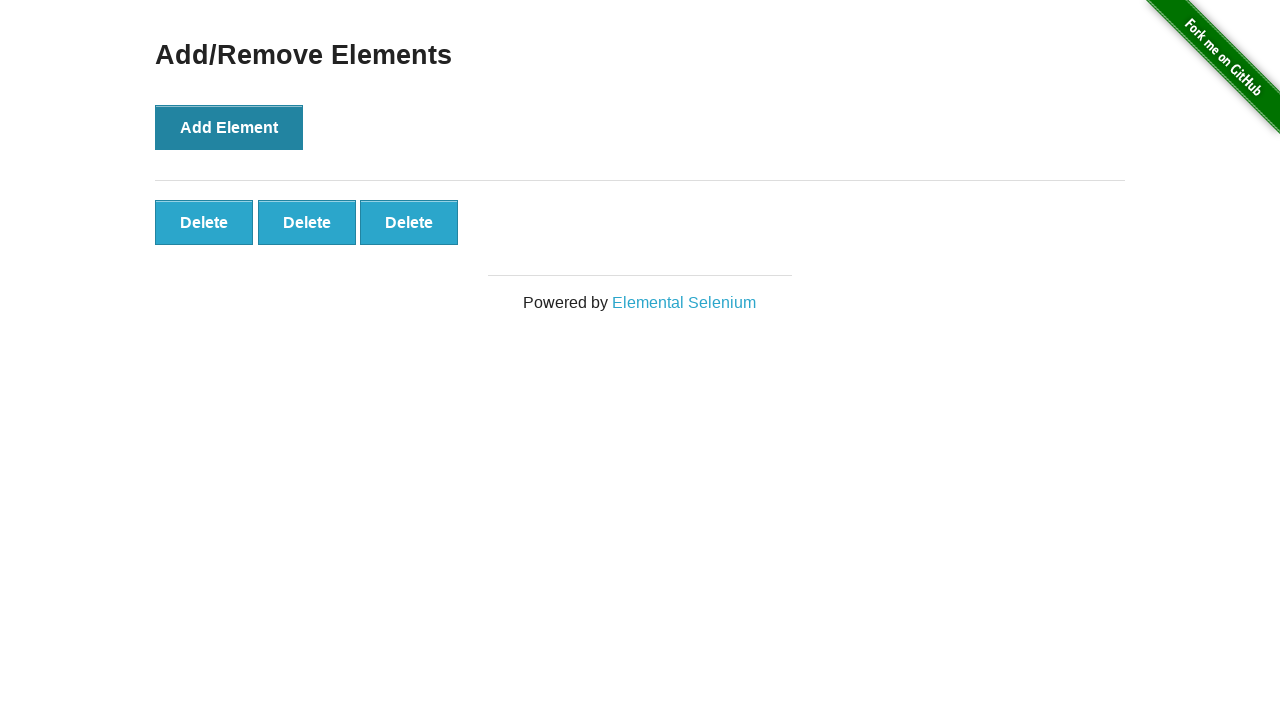

Clicked 'Add Element' button at (229, 127) on button[onclick='addElement()']
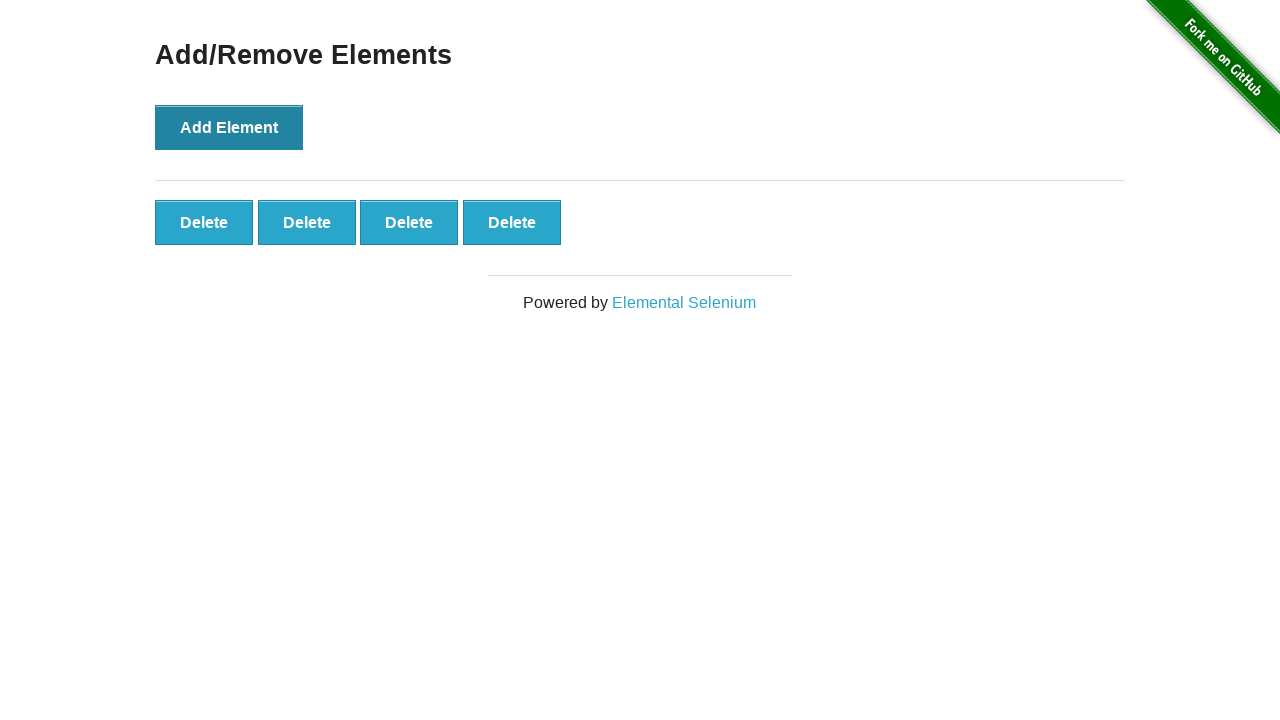

Clicked 'Add Element' button at (229, 127) on button[onclick='addElement()']
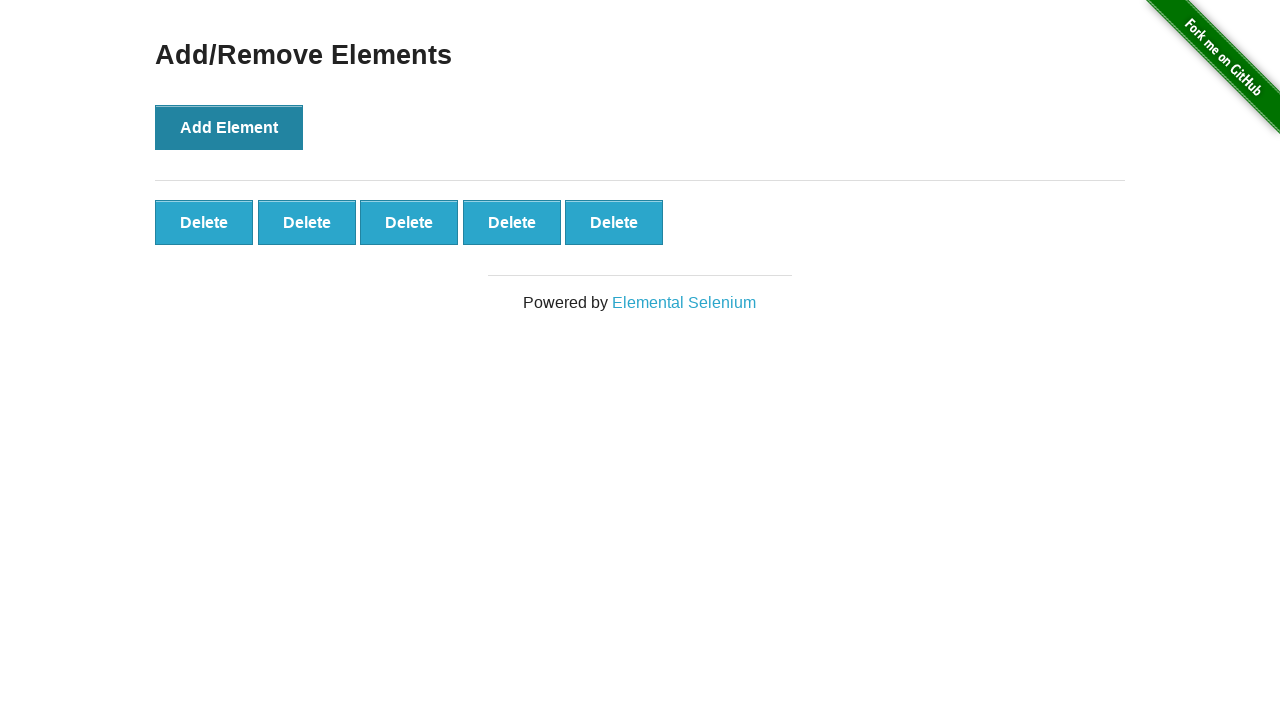

Delete button selector appeared on page
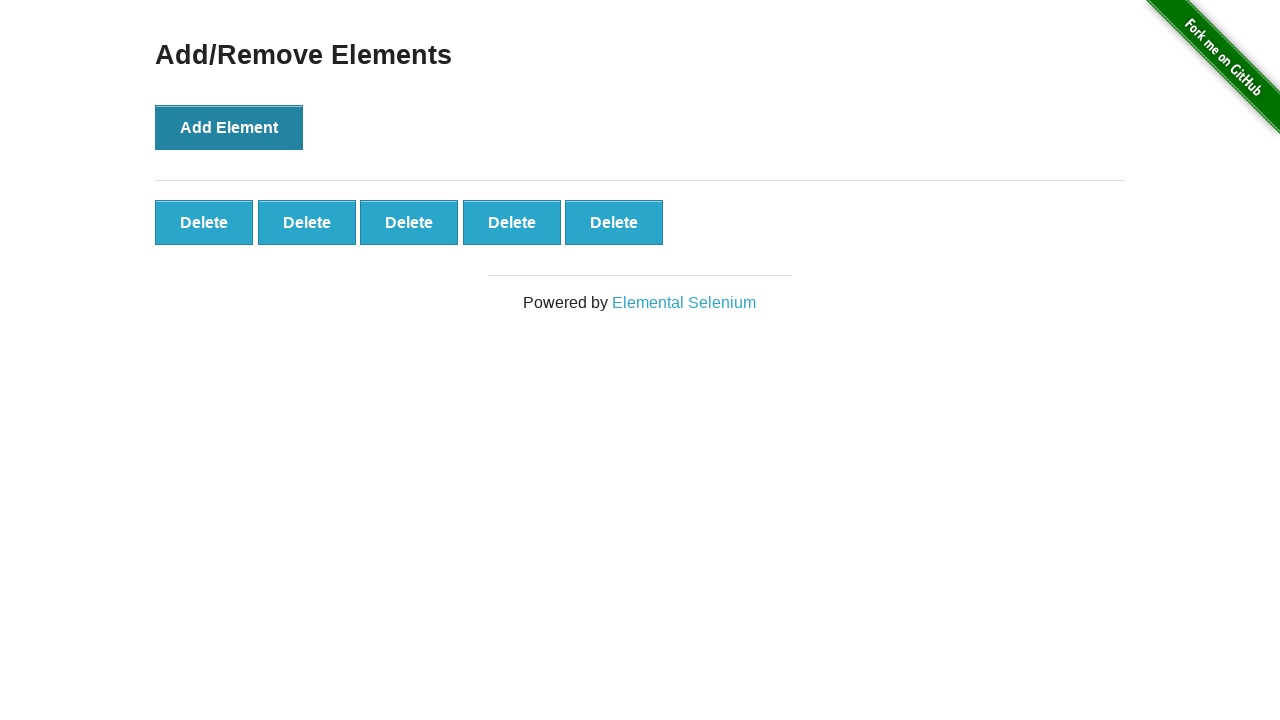

Located all Delete buttons
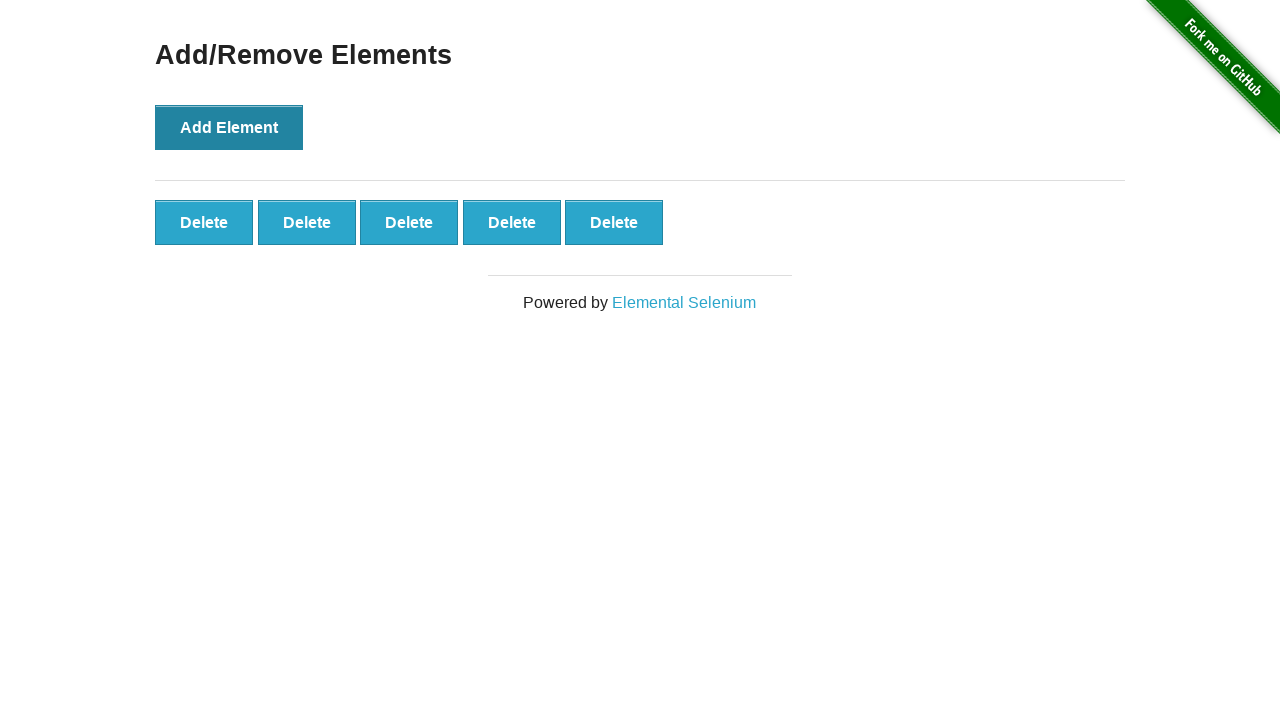

Verified that the 5th Delete button is present
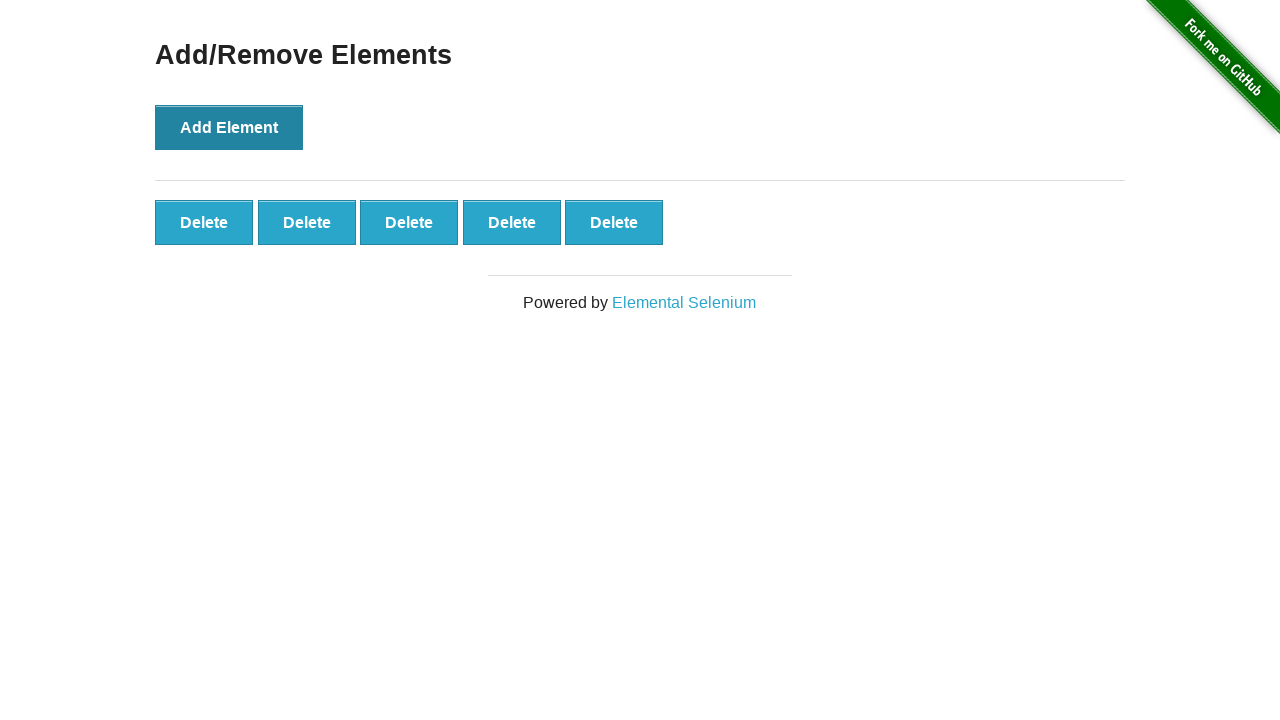

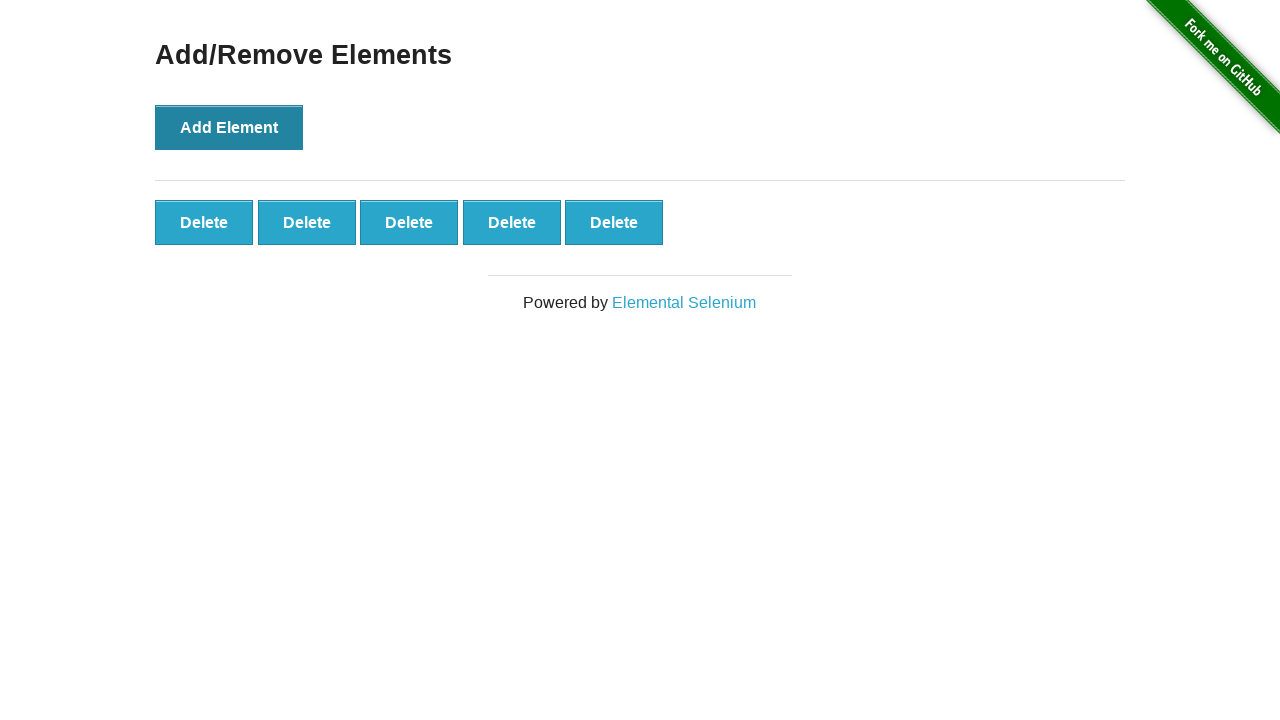